Tests navigation by hovering over a menu item and clicking a submenu link, then verifying the correct page loads

Starting URL: https://omayo.blogspot.com/

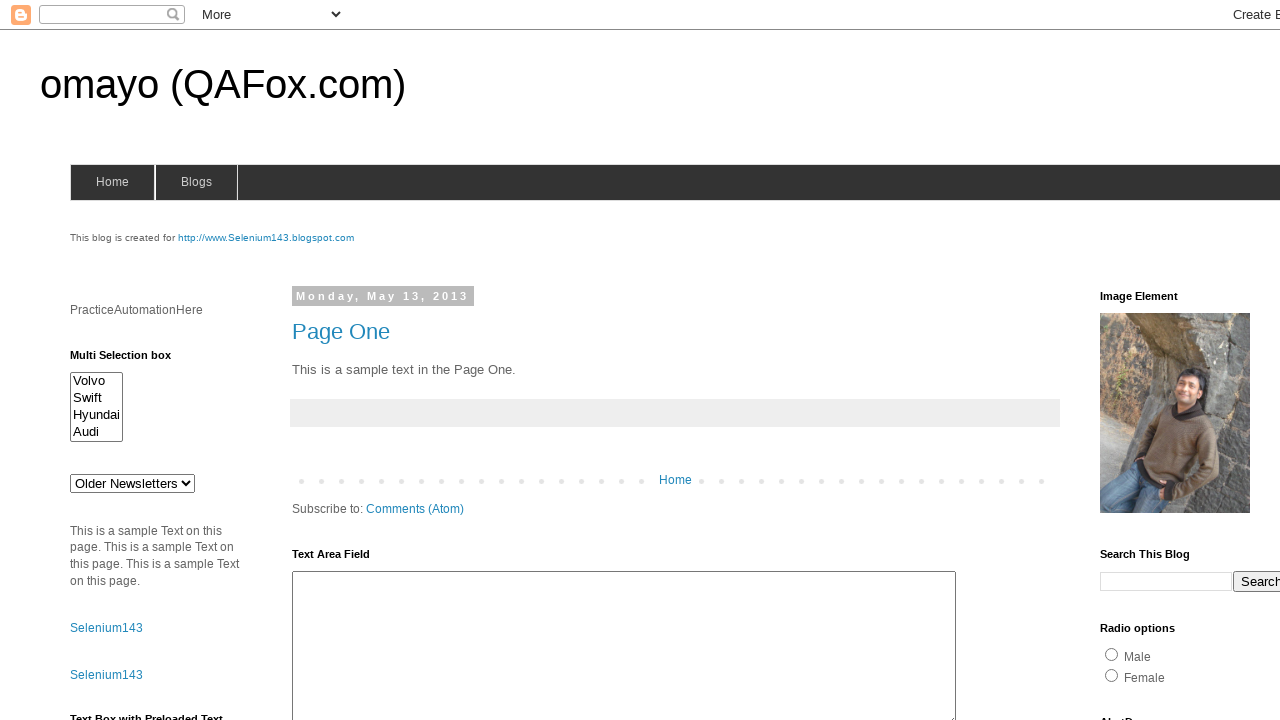

Hovered over the blogs menu item at (196, 182) on xpath=//div[@id='cssmenu']//span[@id='blogsmenu']
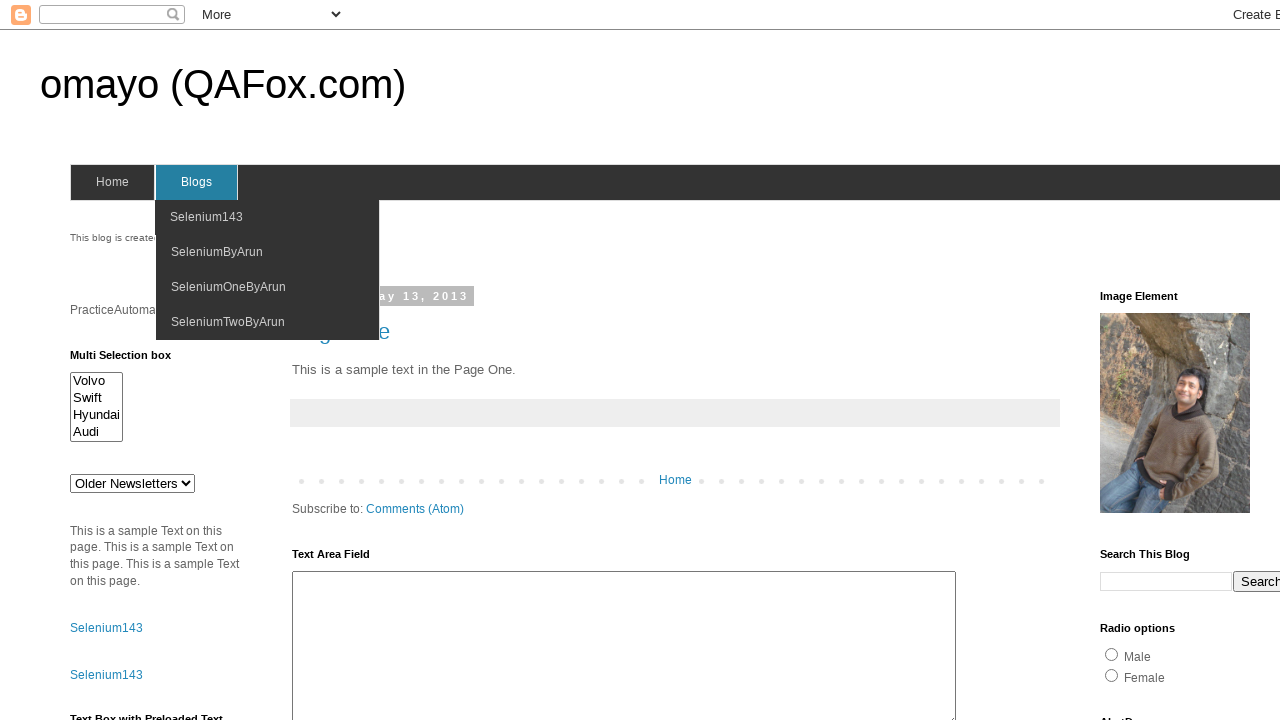

Clicked on SeleniumByArun submenu link at (217, 252) on xpath=//div[@id='cssmenu']//span[text()='SeleniumByArun']
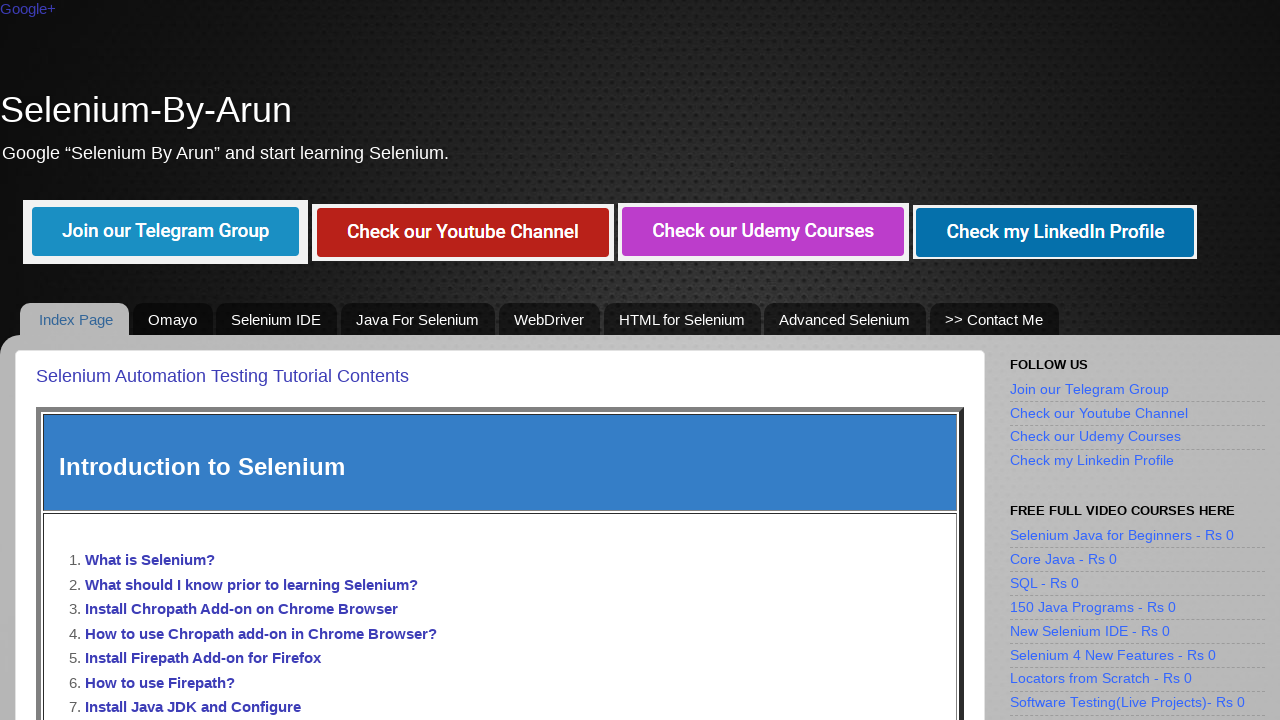

Verified navigation to SeleniumByArun blog page
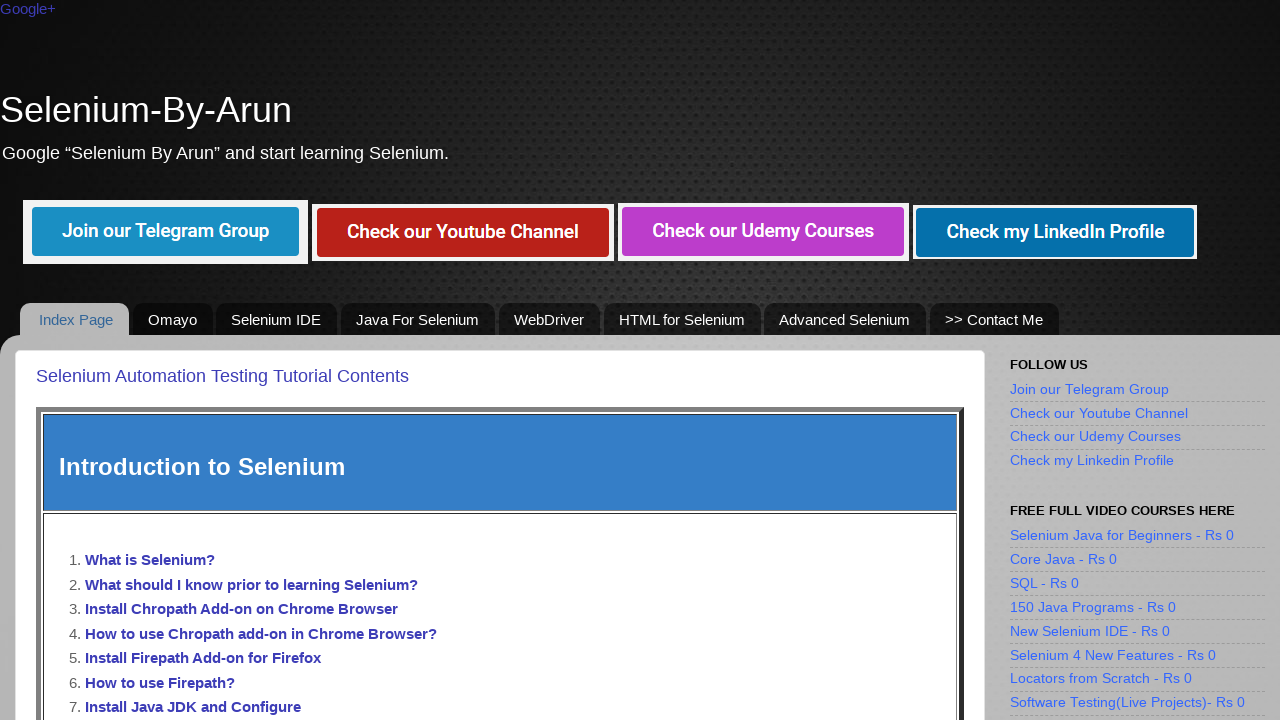

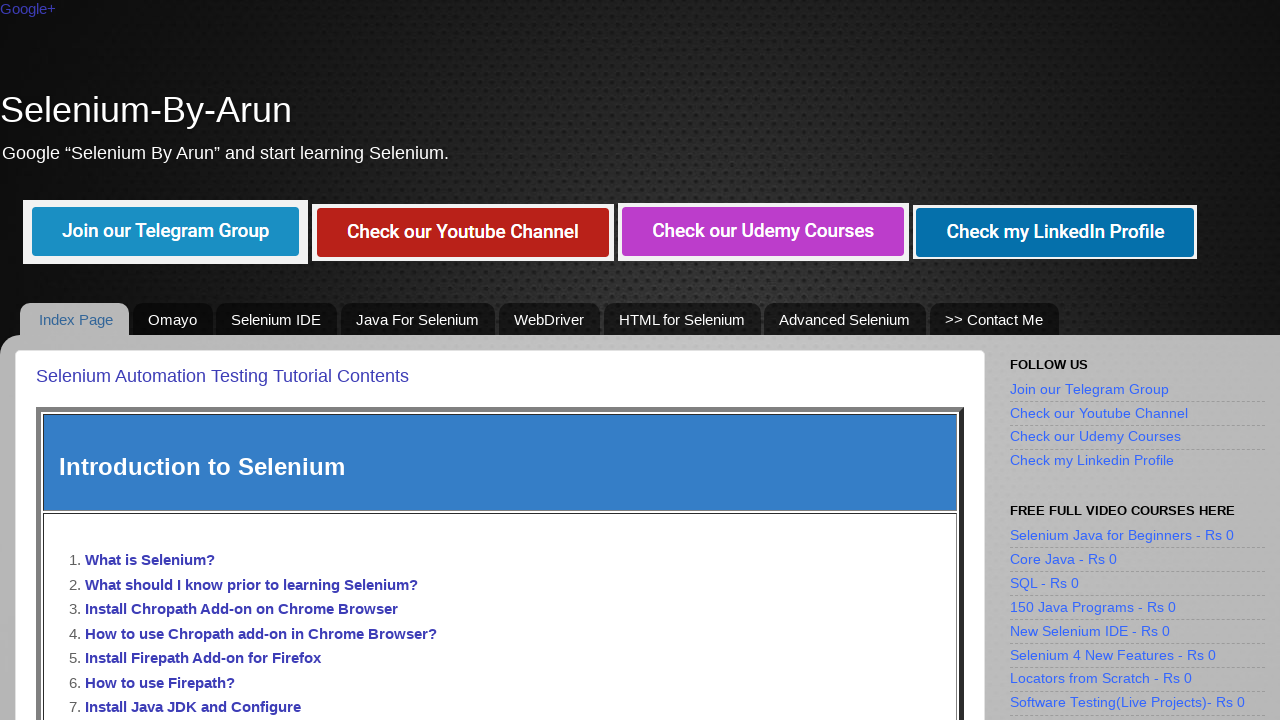